Tests various button properties on a practice page including checking if elements are enabled, getting element positions, retrieving CSS values for colors, getting element dimensions, and performing mouse hover actions to observe color changes.

Starting URL: https://www.leafground.com/button.xhtml

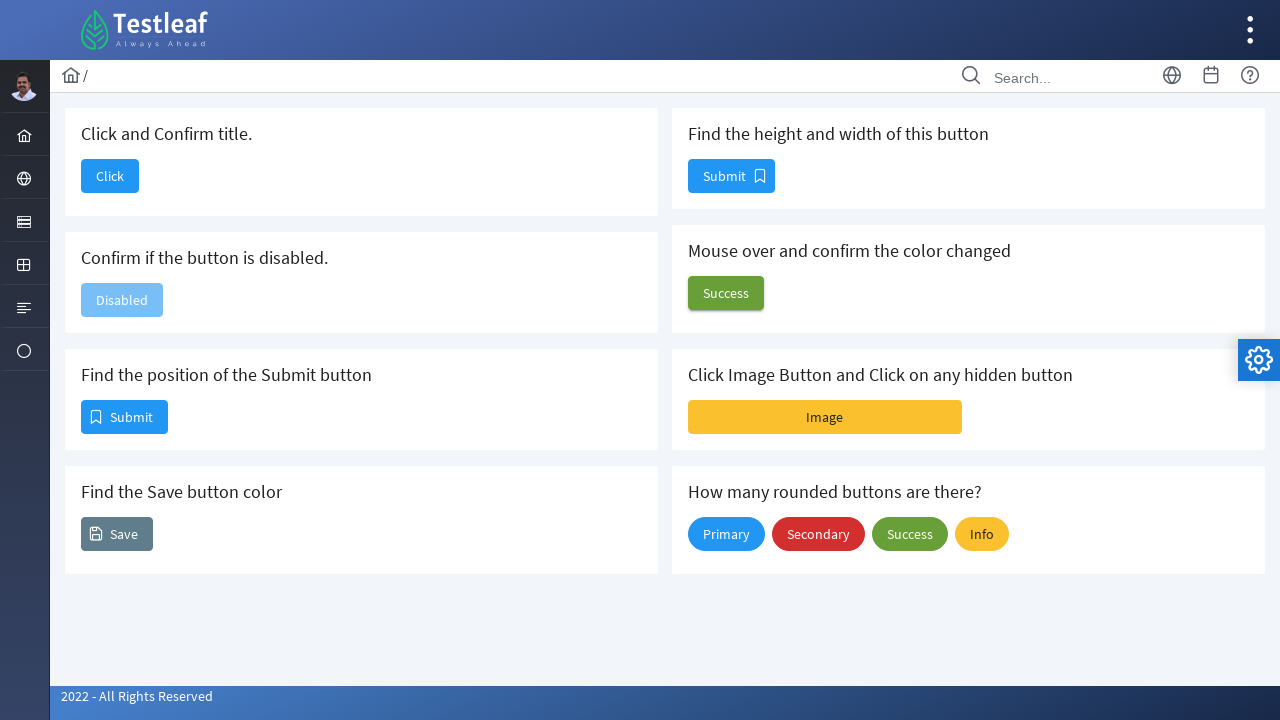

Card element is now visible
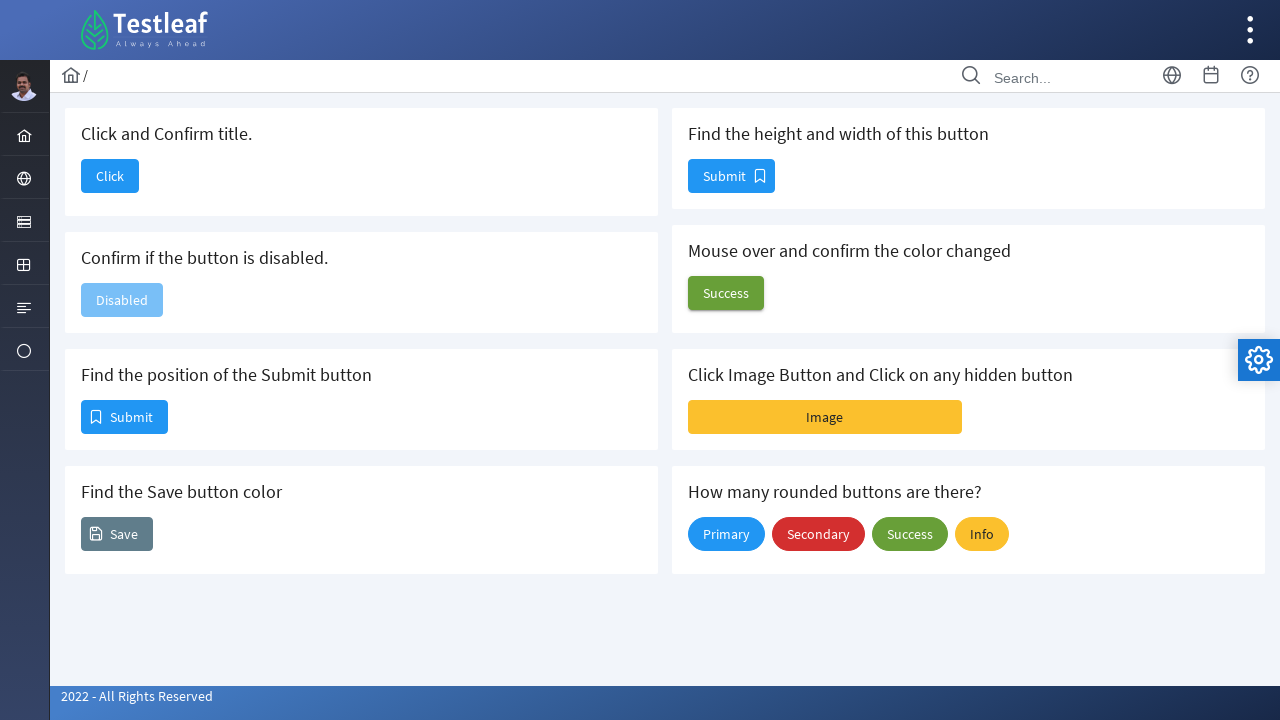

Retrieved bounding box of button element
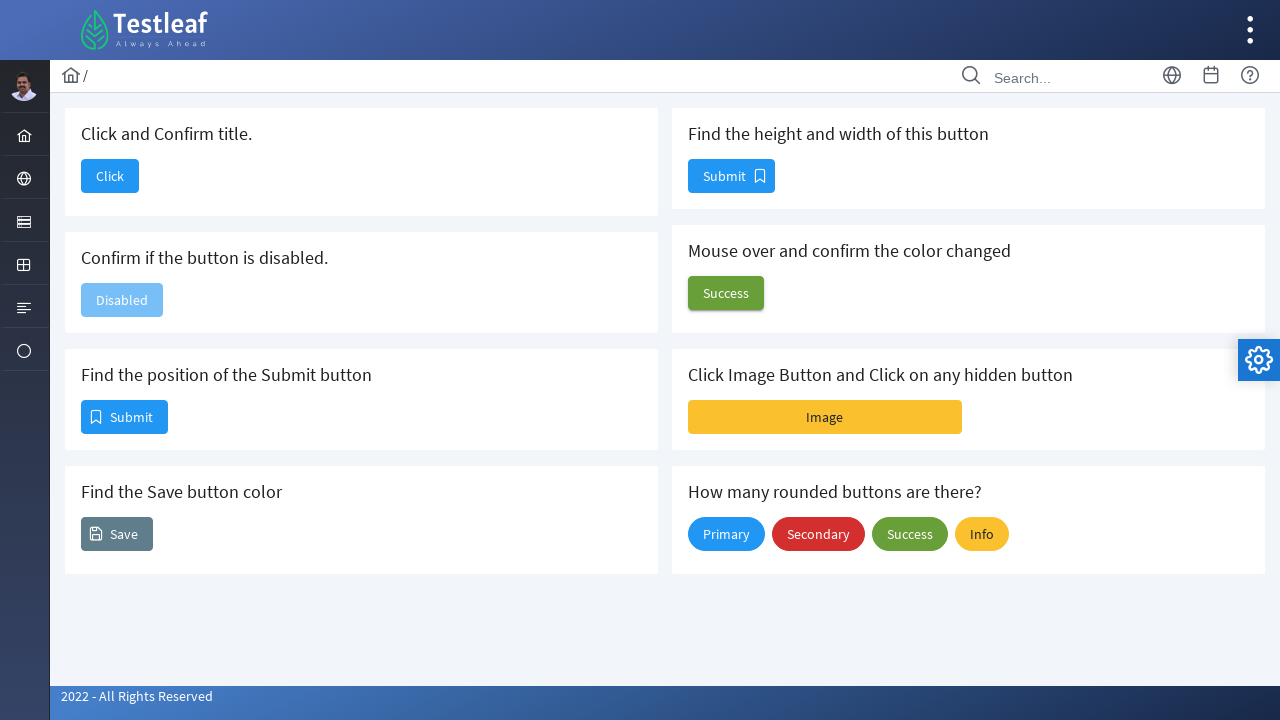

Extracted button position: x=82, y=160
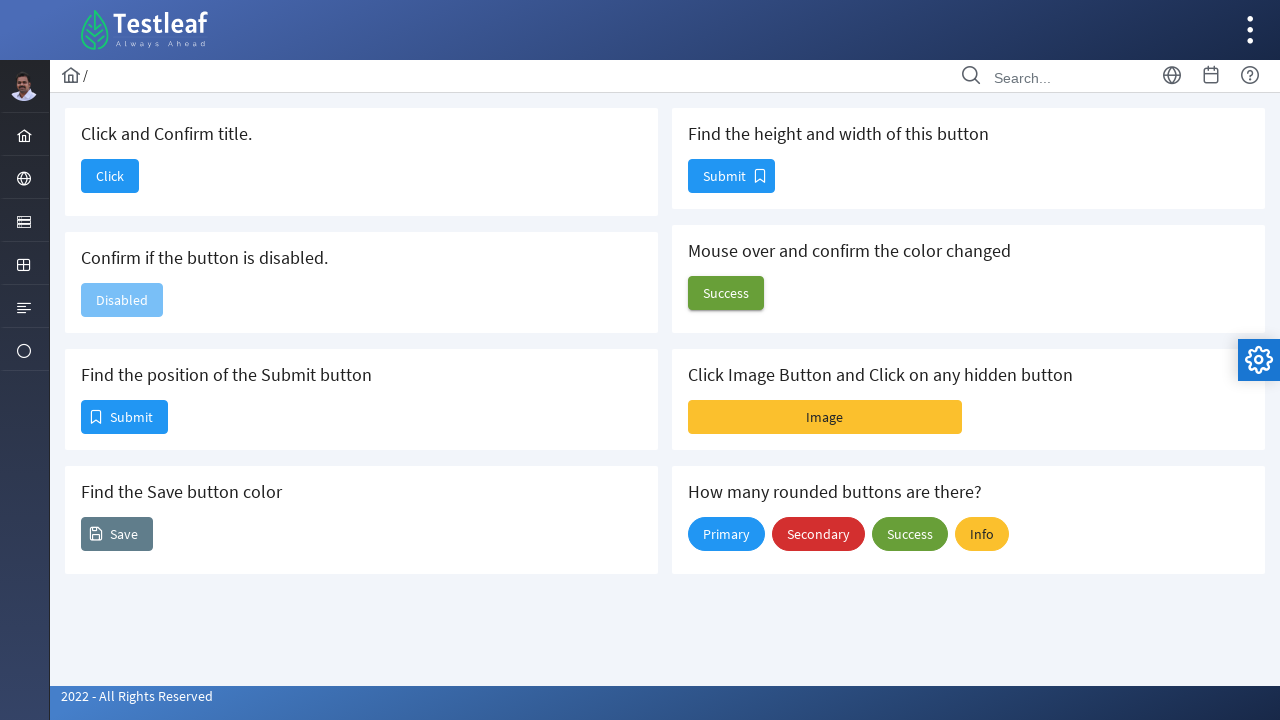

Color button is now visible
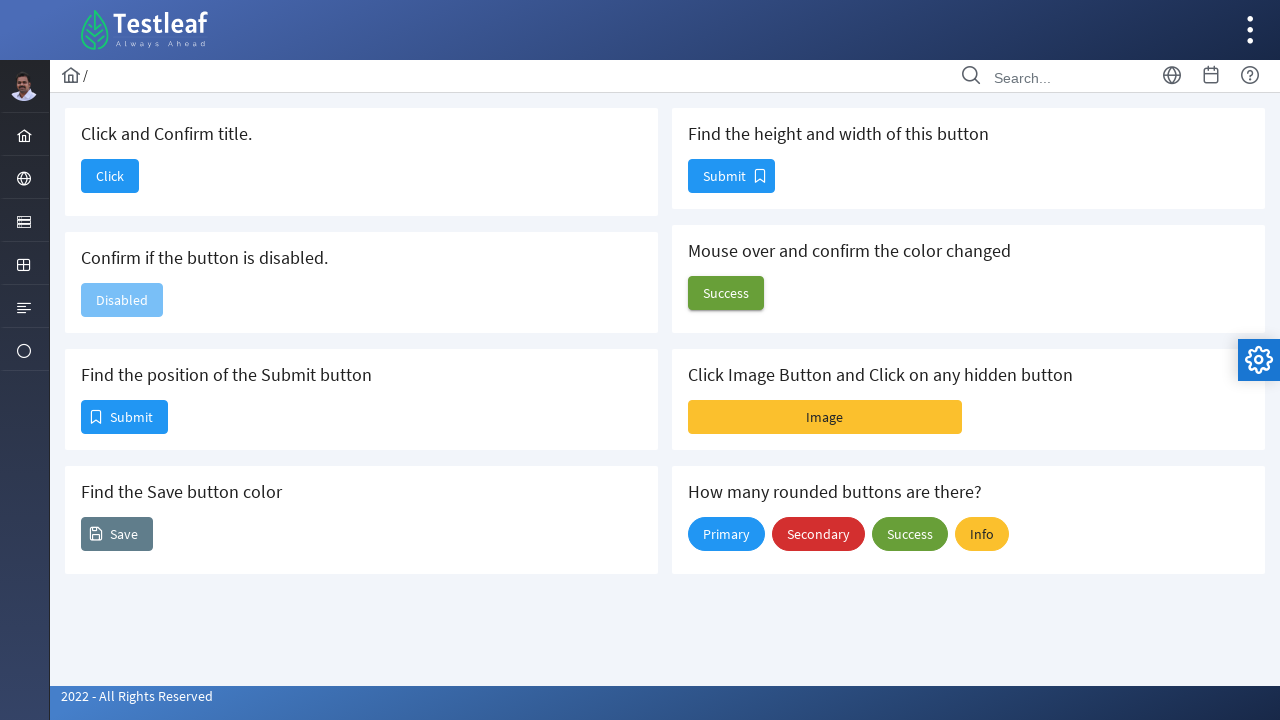

Fifth button element is now visible
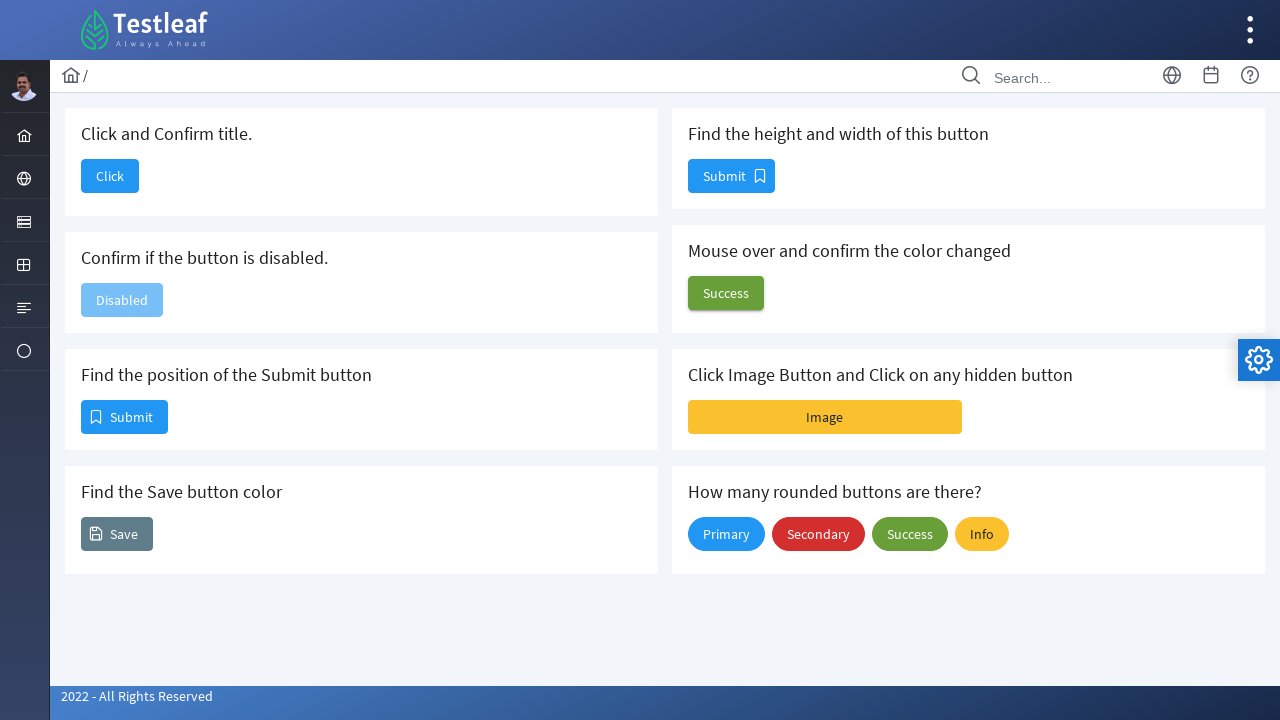

Retrieved bounding box for height and width of fifth button
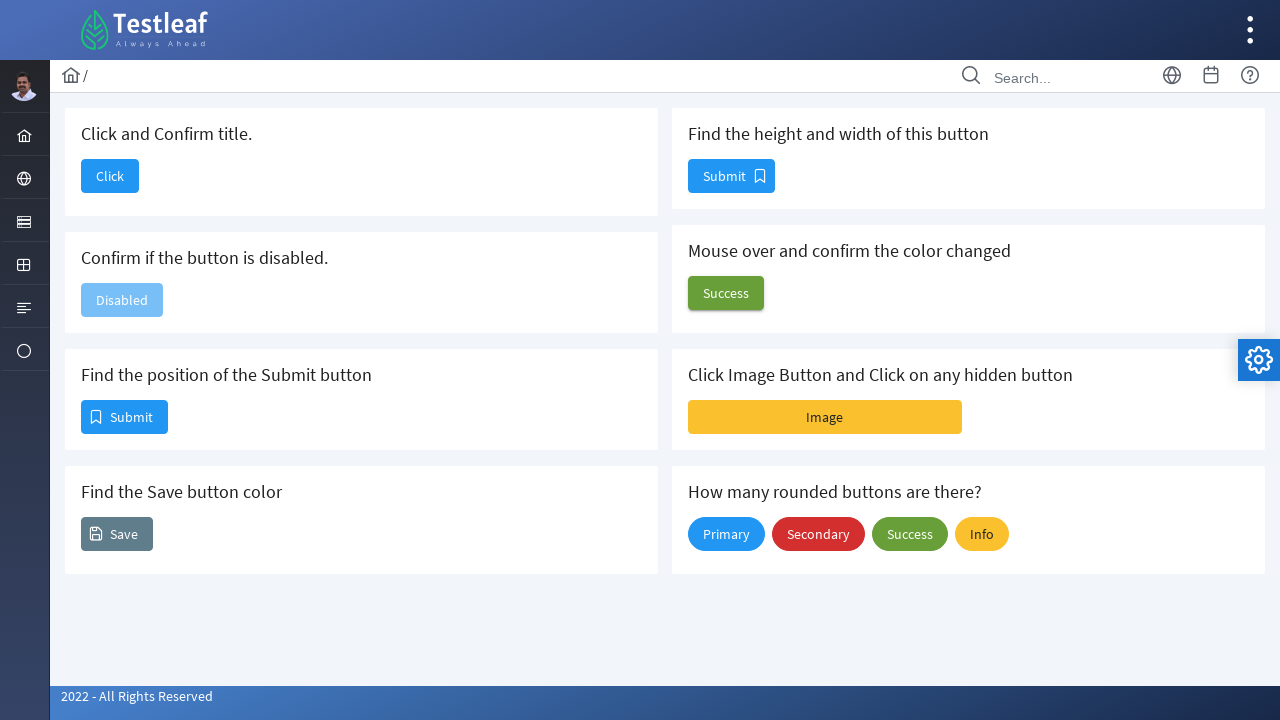

Color change button is now visible
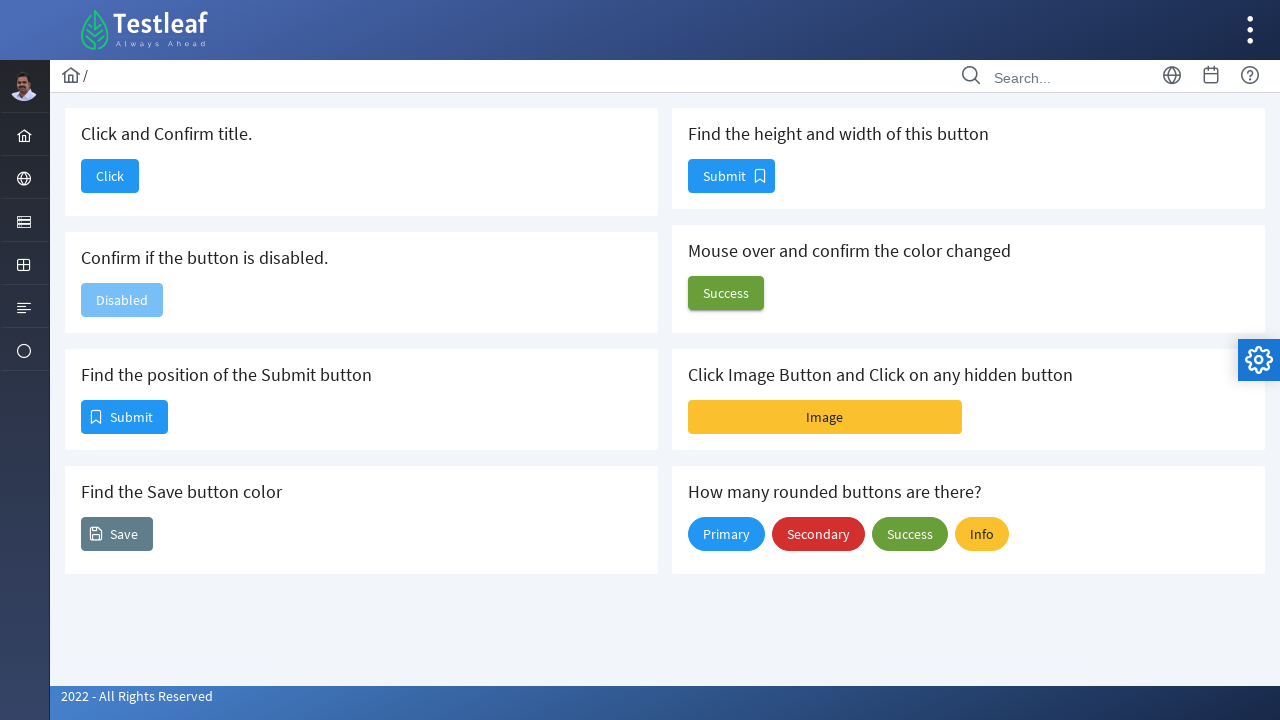

Hovered over color change button to observe color changes at (726, 293) on #j_idt88\:j_idt100
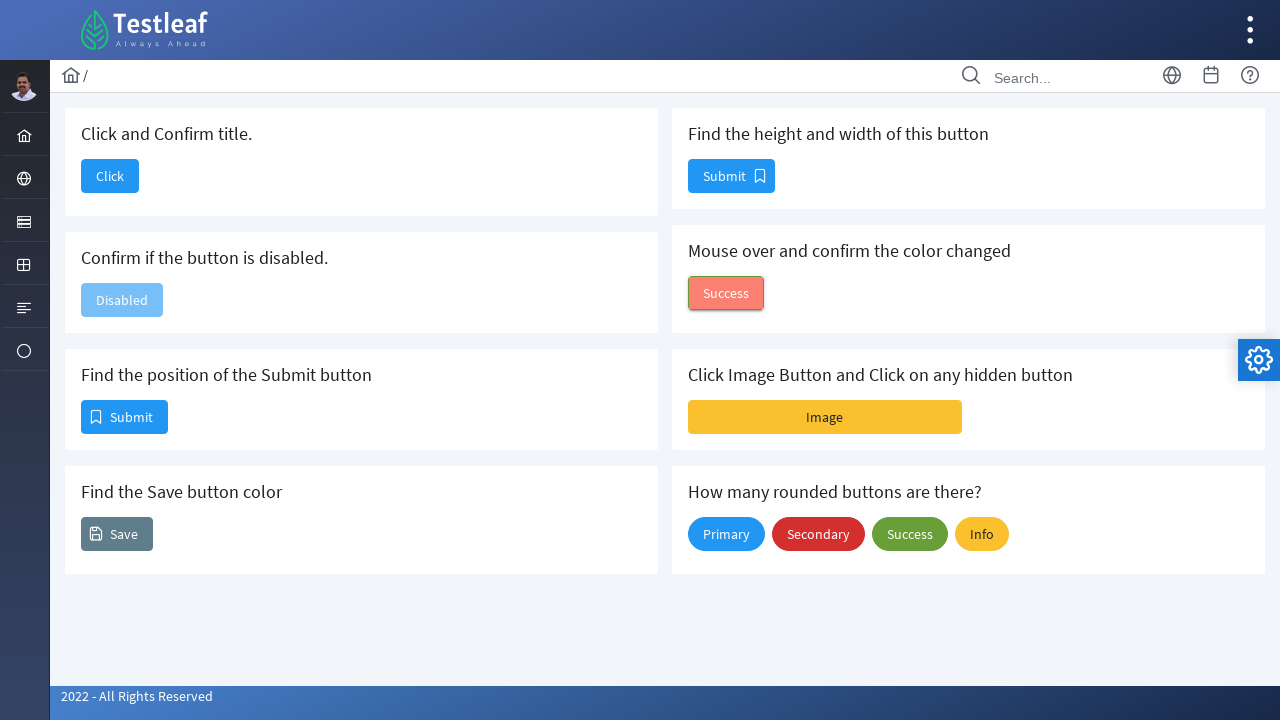

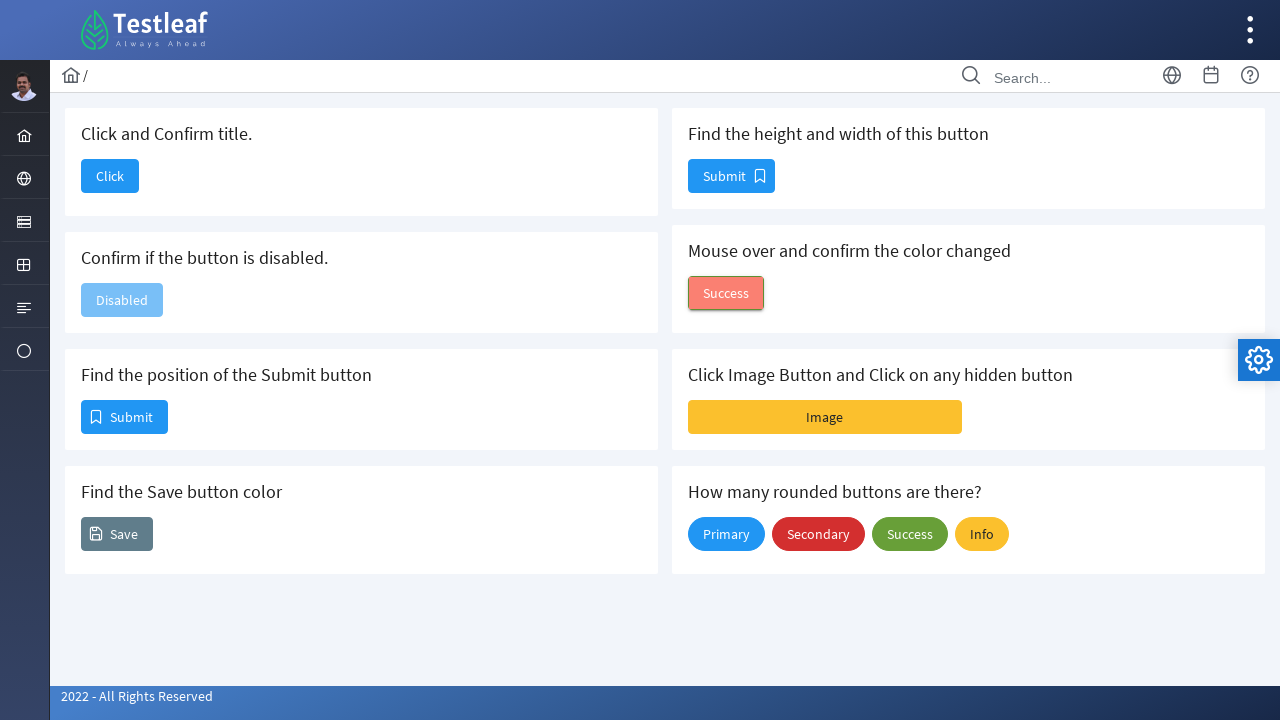